Tests a more resilient approach to multiple window handling by storing the first window handle before clicking, then finding the new window by comparing handles, and verifying correct window focus via page titles.

Starting URL: http://the-internet.herokuapp.com/windows

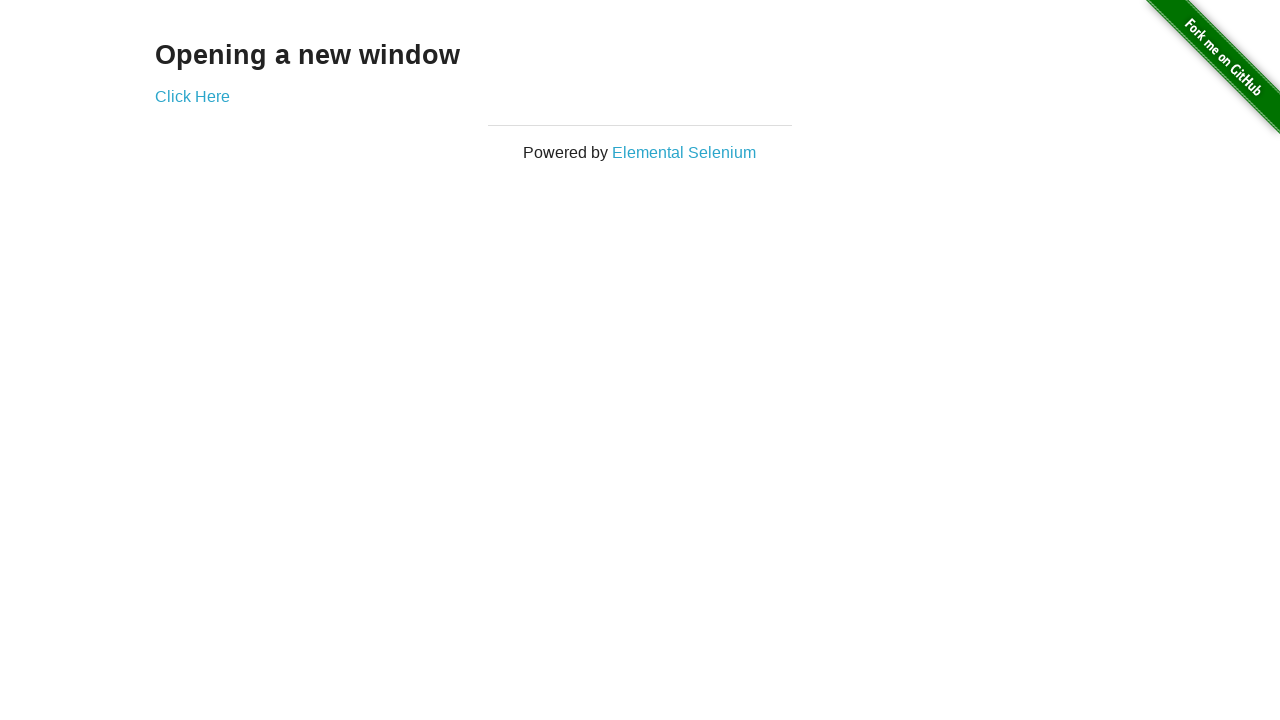

Stored reference to the first page
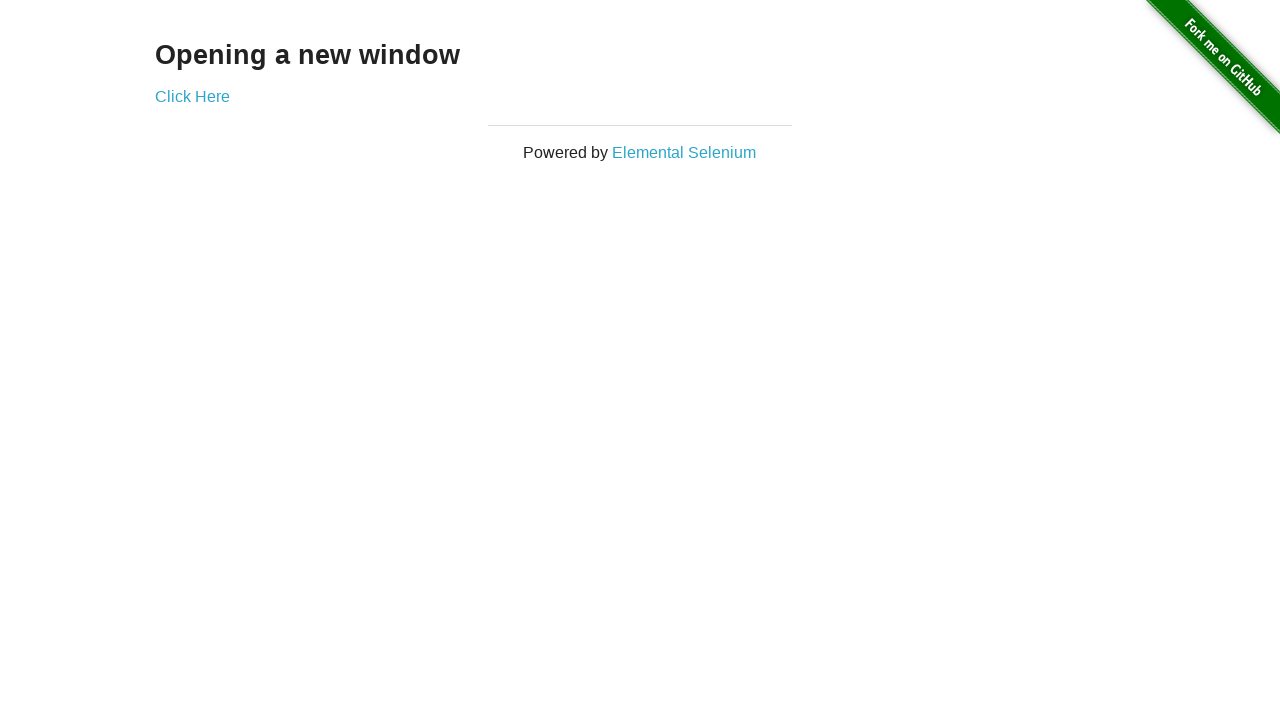

Clicked link to open new window and captured new page context at (192, 96) on .example a
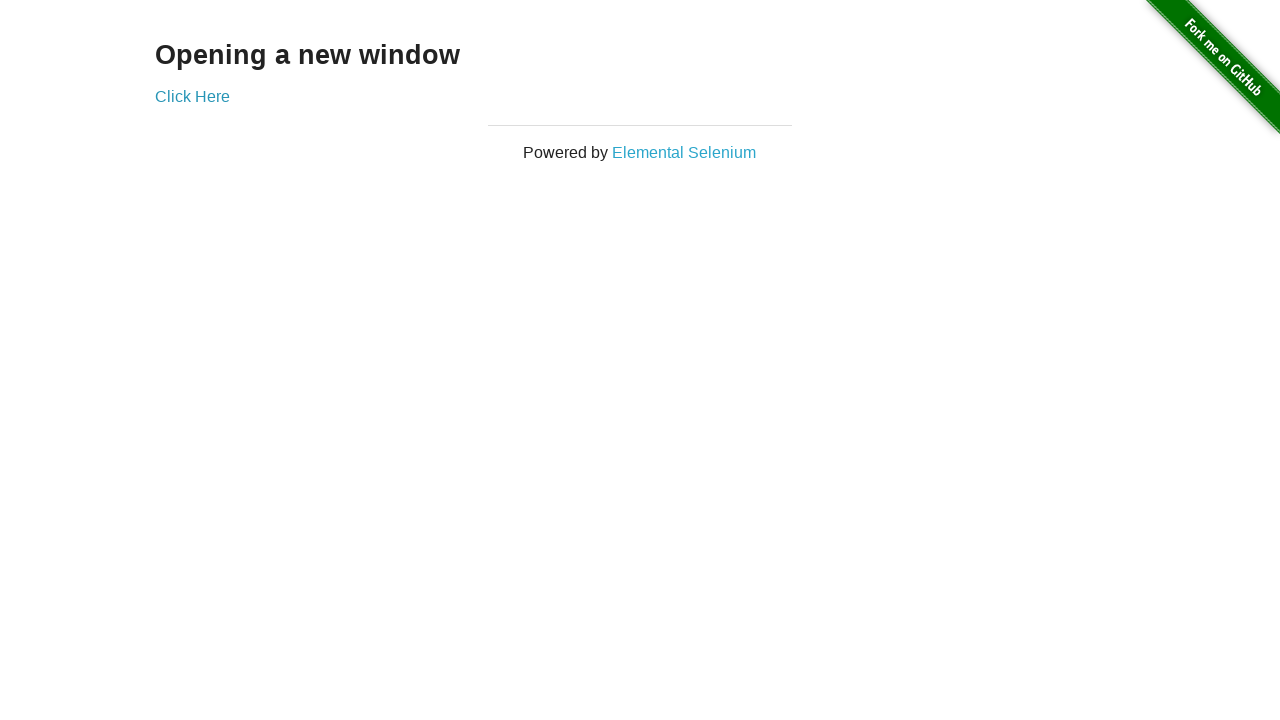

Extracted the new page object from context
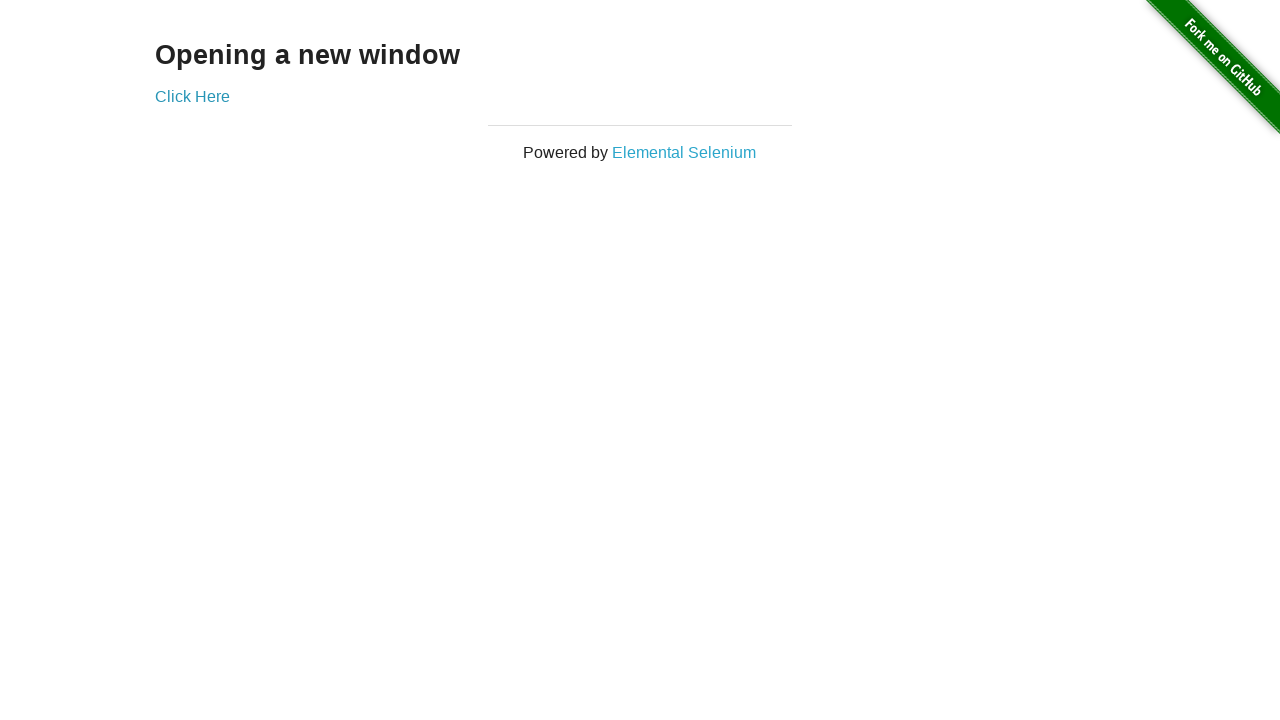

Verified first window title is not 'New Window'
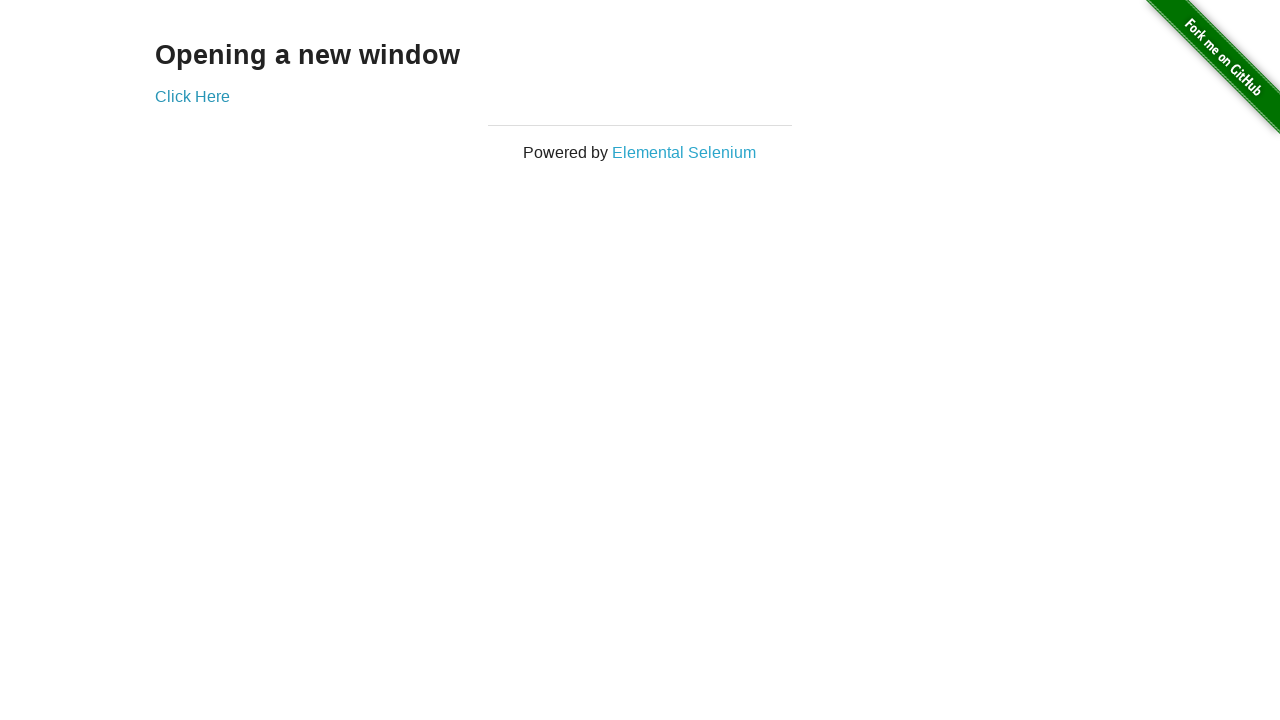

Waited for second window to load completely
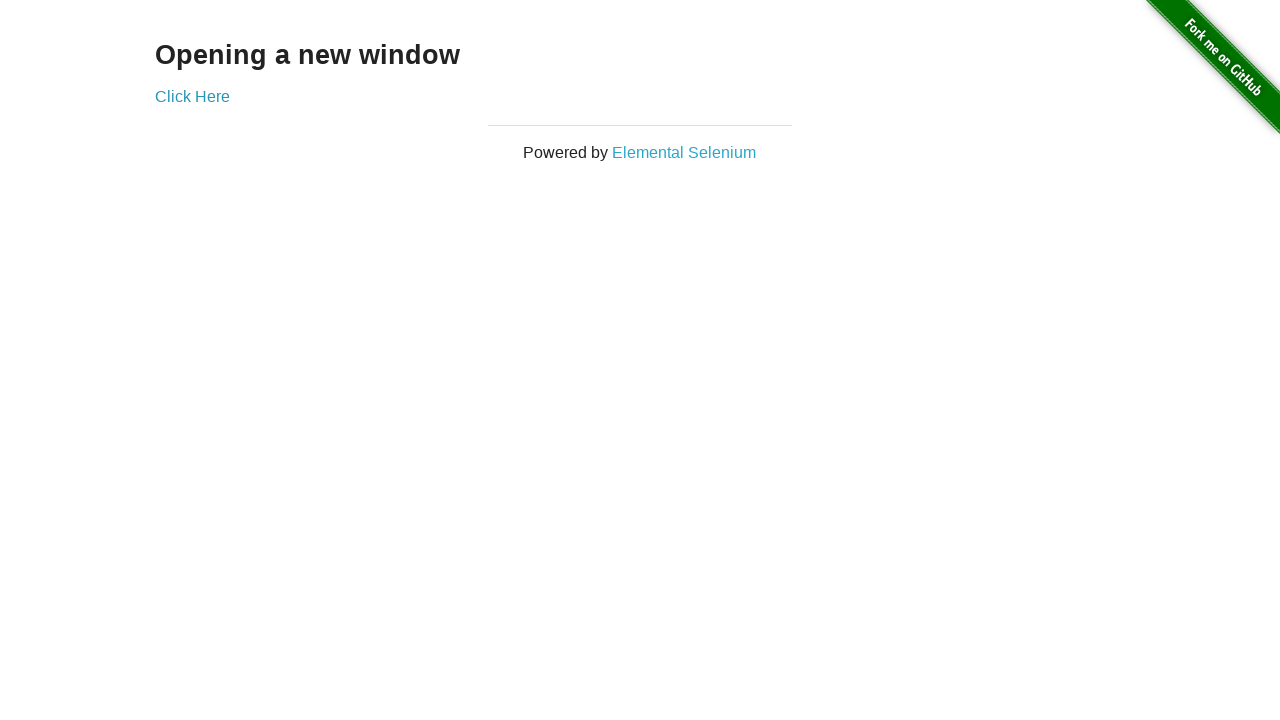

Verified second window title is 'New Window'
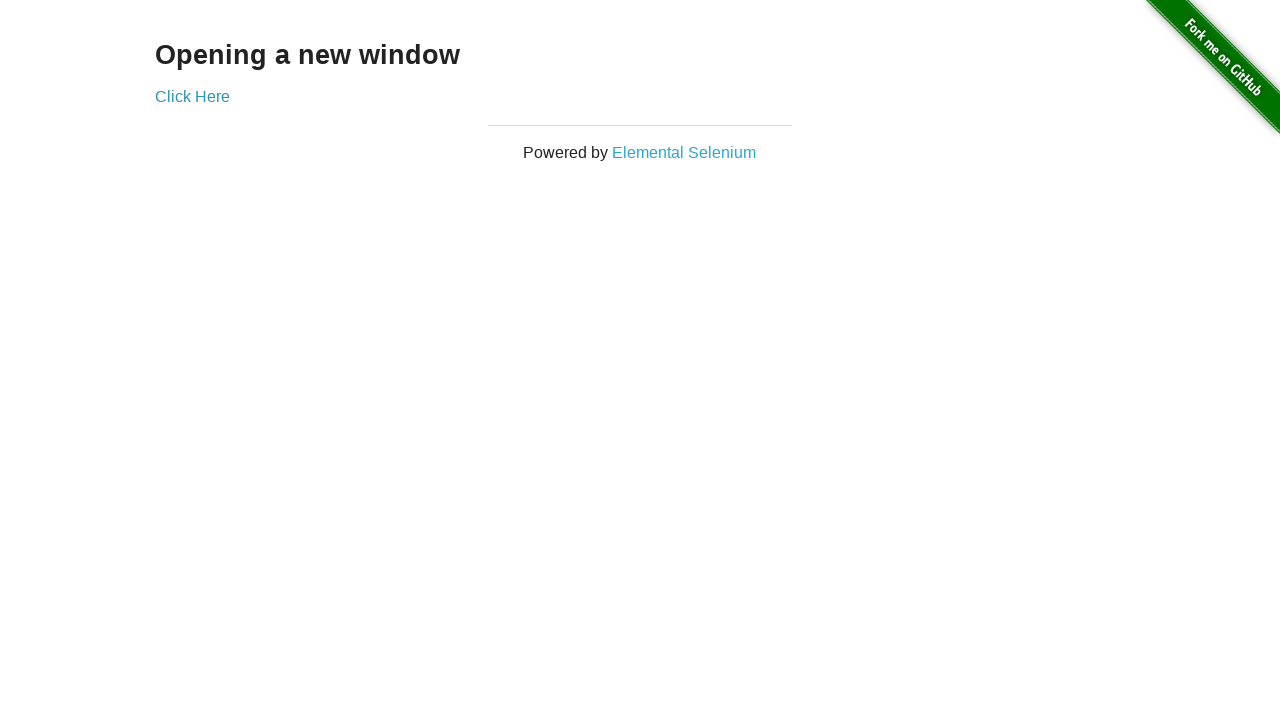

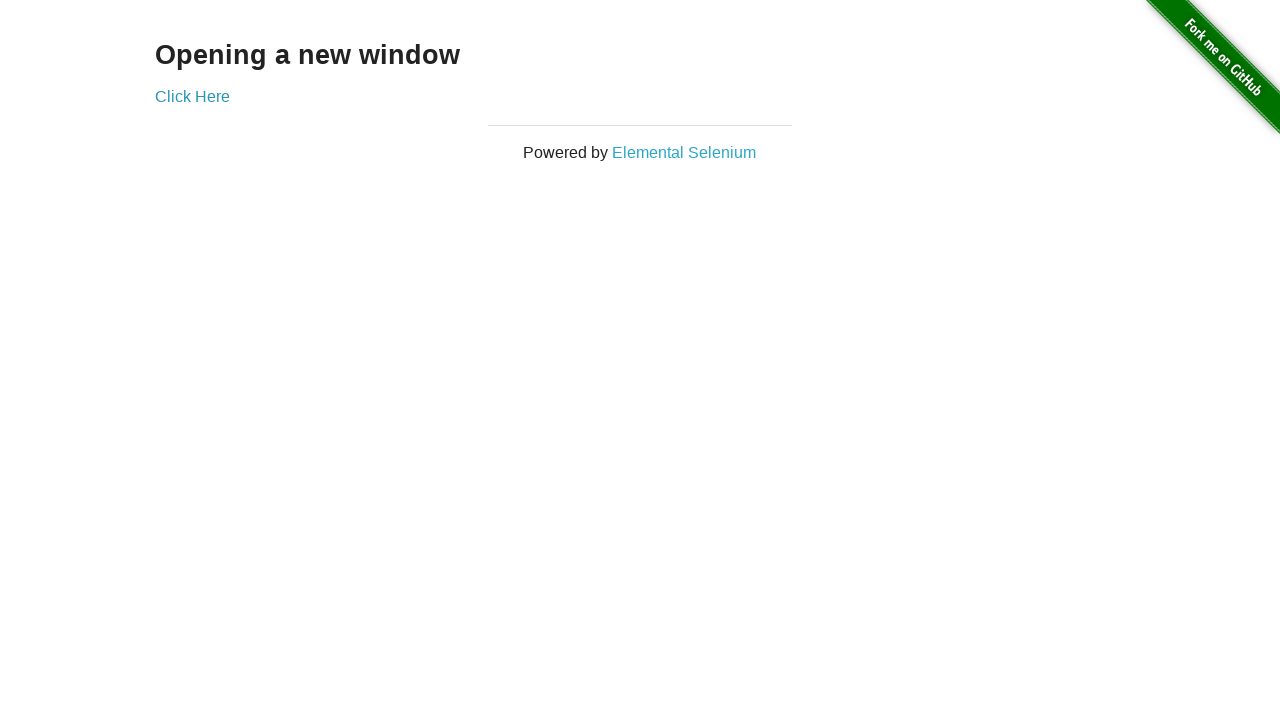